Solves a math captcha by extracting a value from an element attribute, calculating the result, and submitting a form with checkbox and radio button selections

Starting URL: https://suninjuly.github.io/get_attribute.html

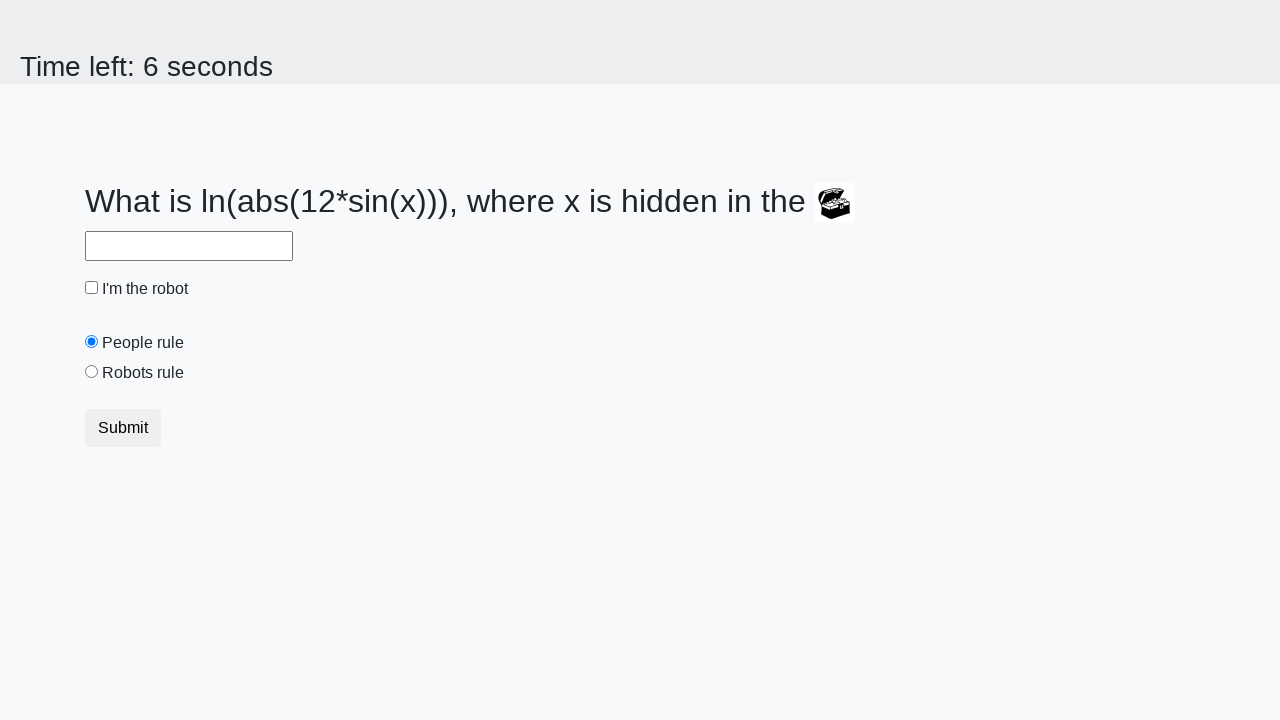

Located the treasure element with ID 'treasure'
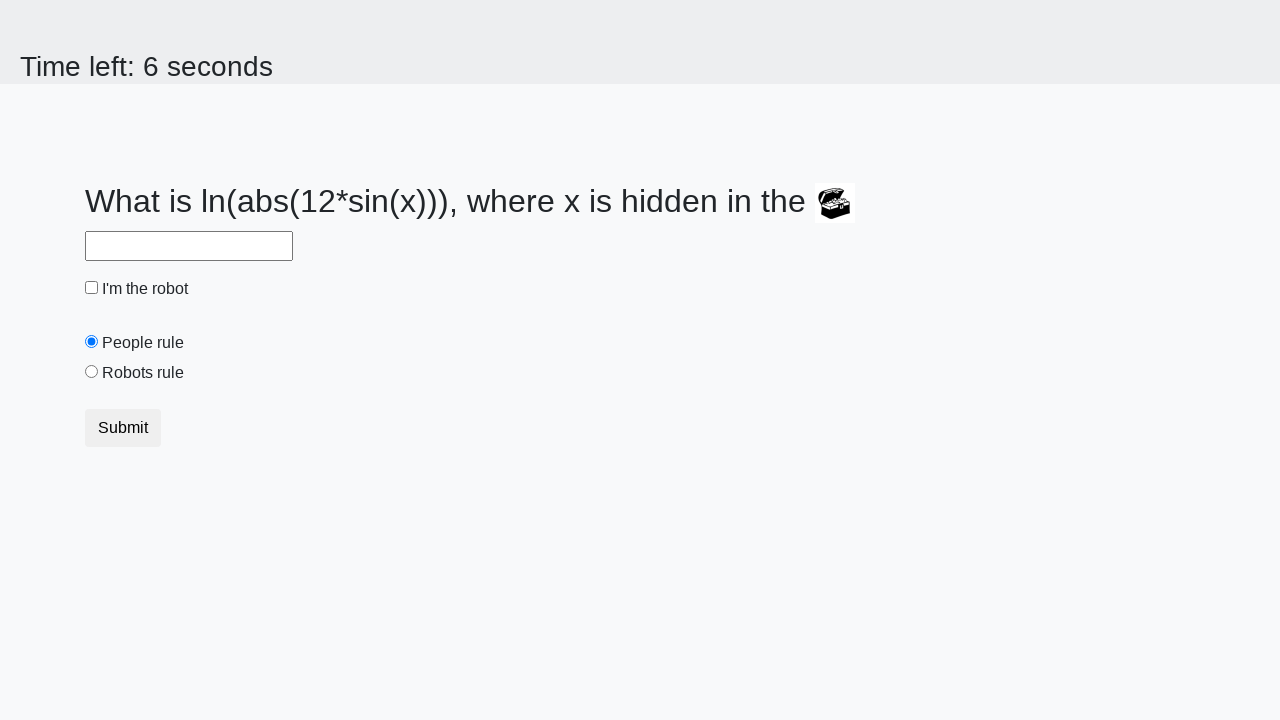

Extracted valuex attribute from treasure element: 483
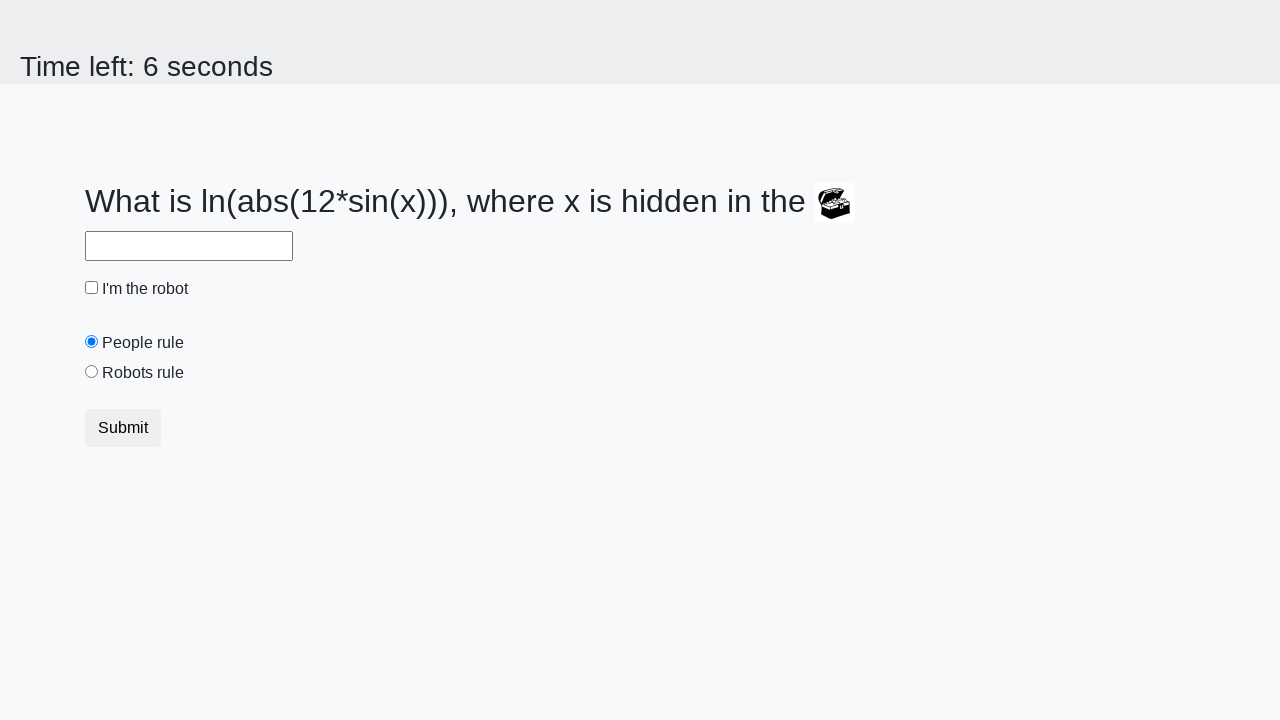

Calculated math captcha result: 2.157813841074681
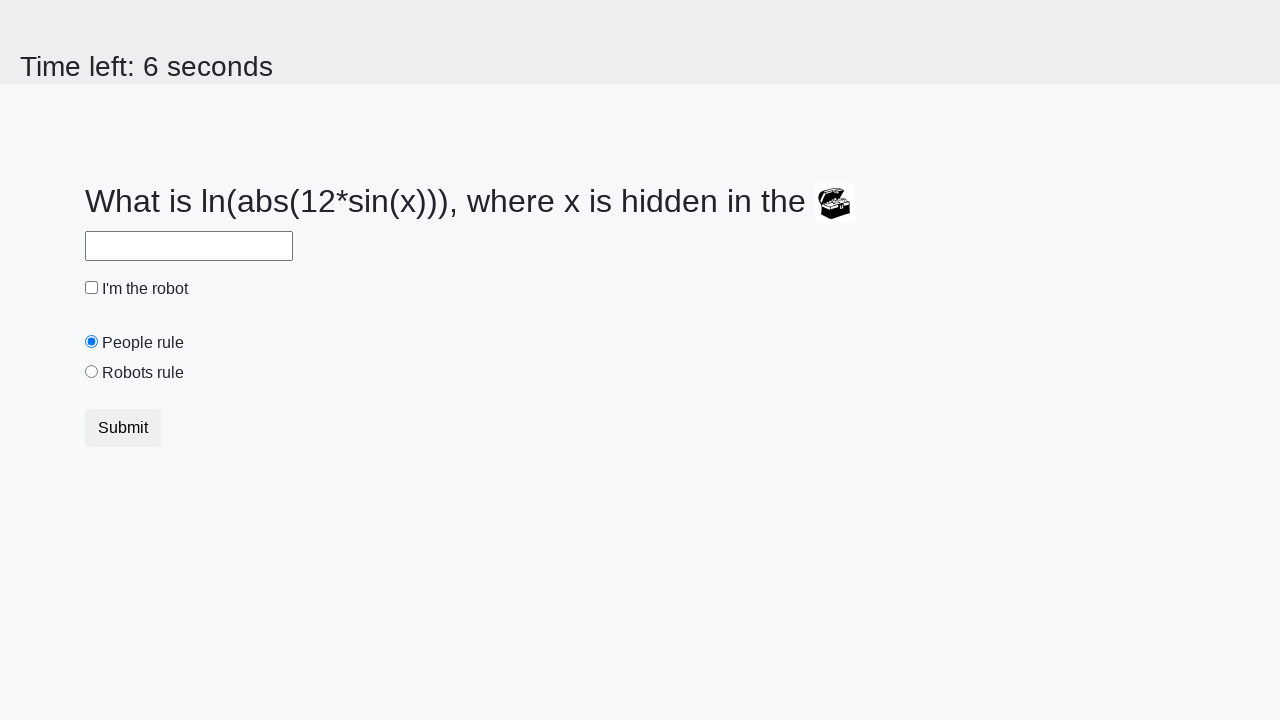

Filled answer field with calculated value: 2.157813841074681 on #answer
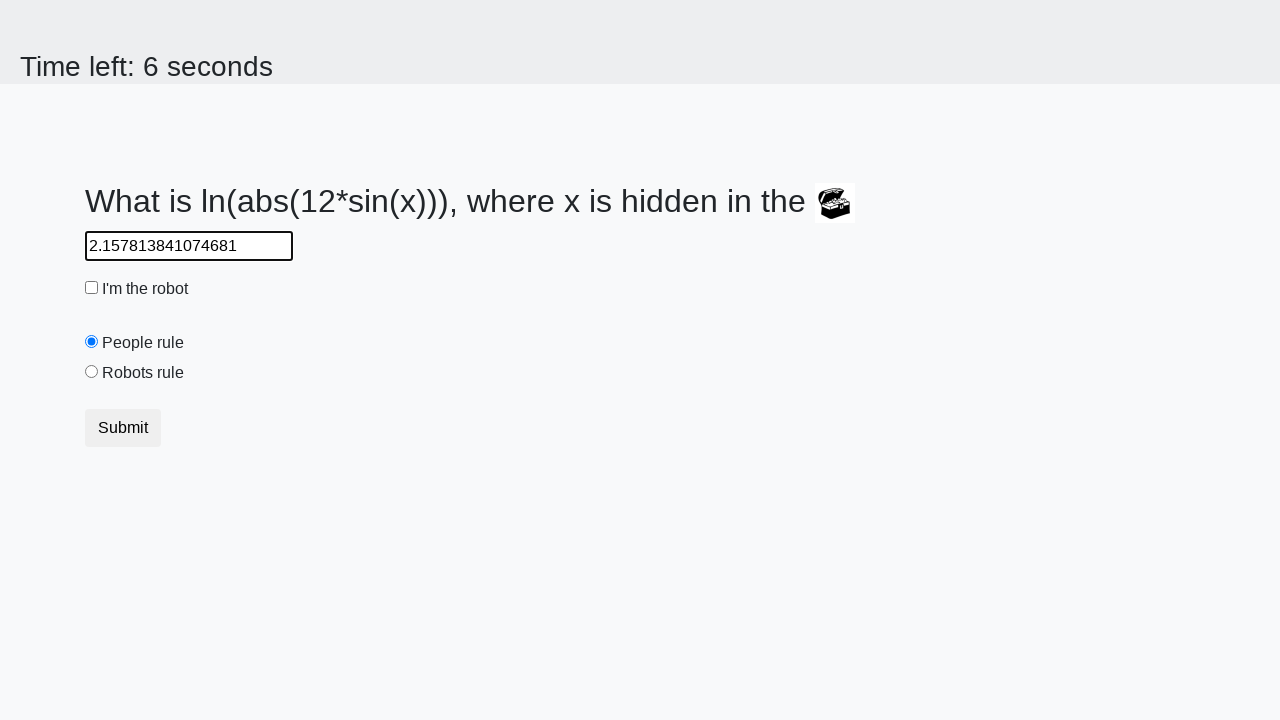

Checked the robot checkbox at (92, 288) on #robotCheckbox
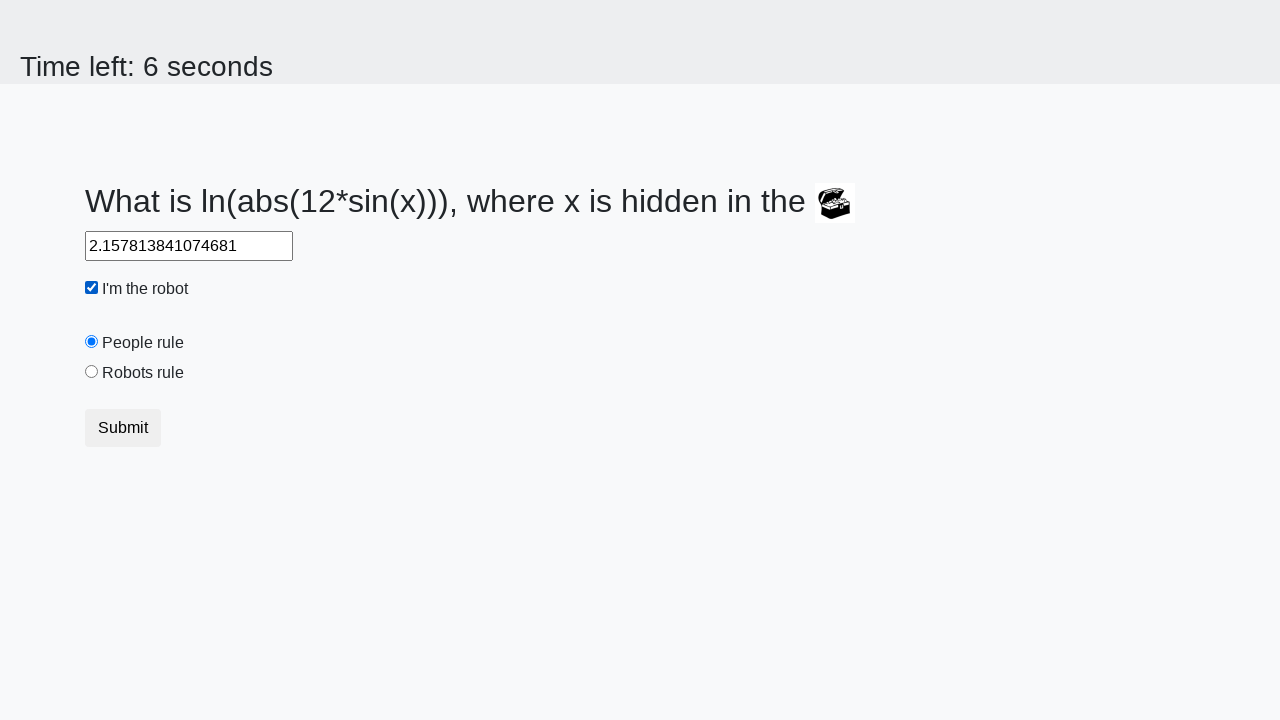

Selected the robots rule radio button at (92, 372) on #robotsRule
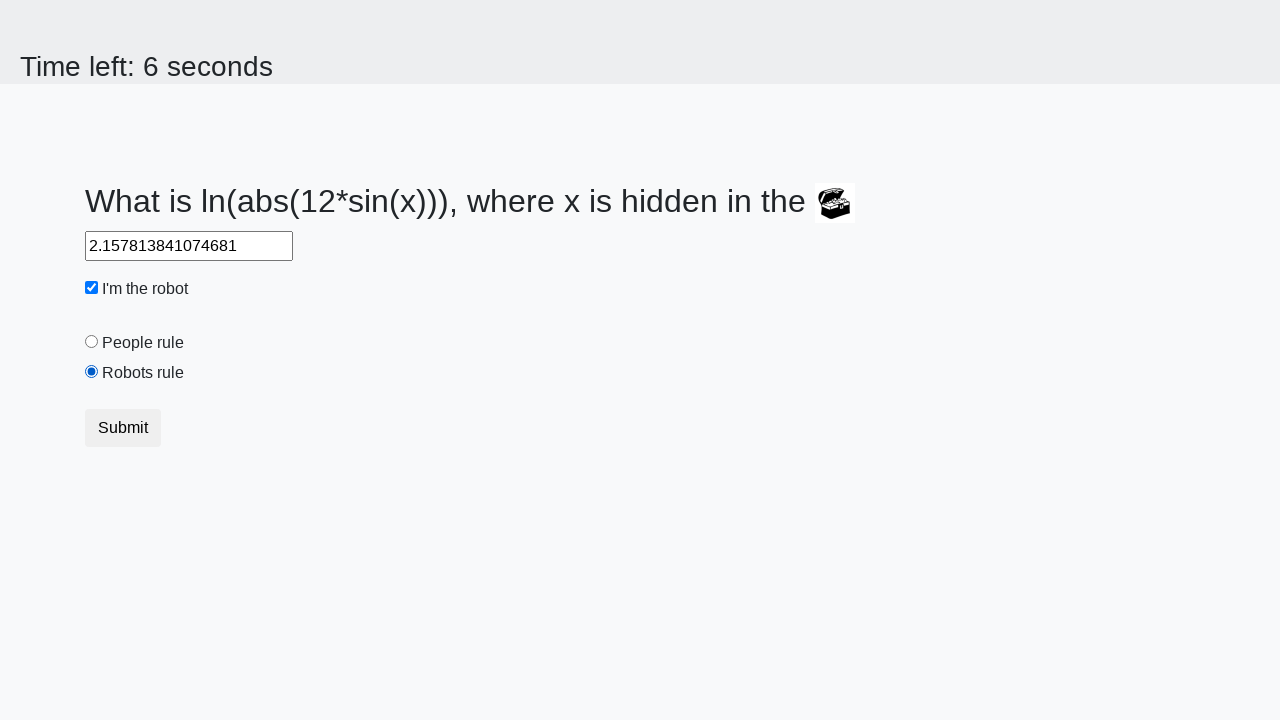

Submitted the form at (123, 428) on button[type="submit"]
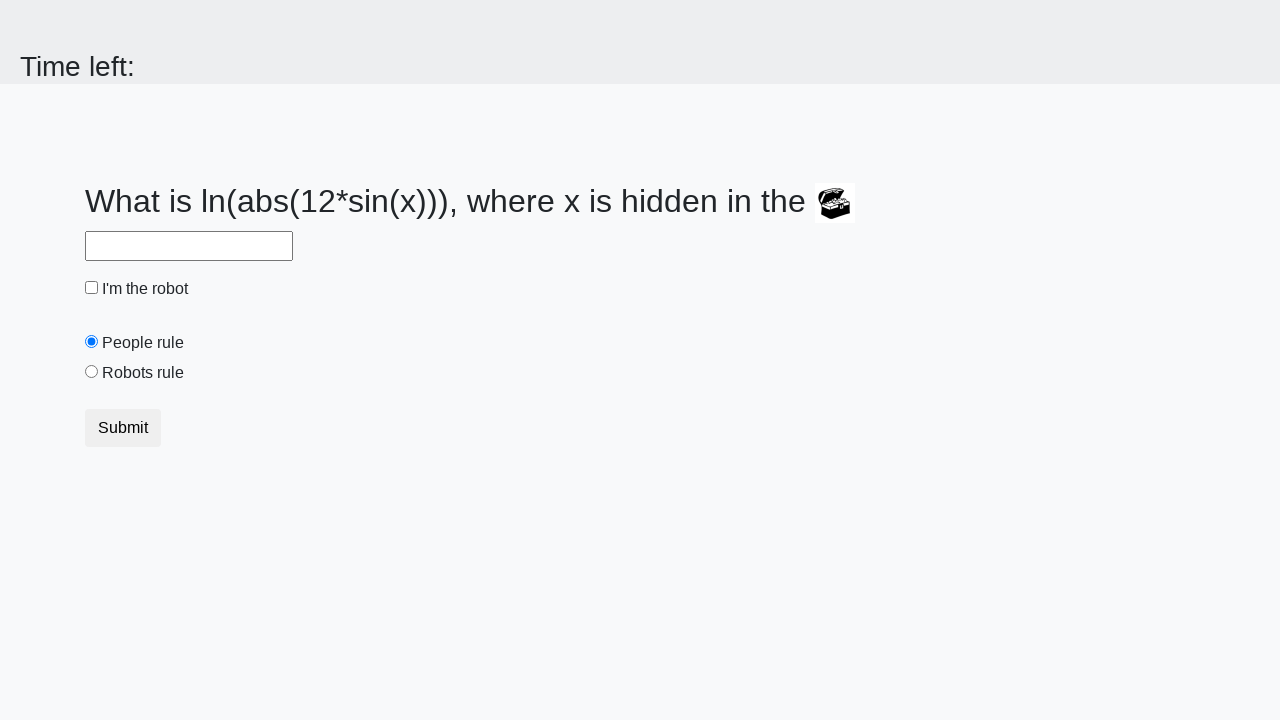

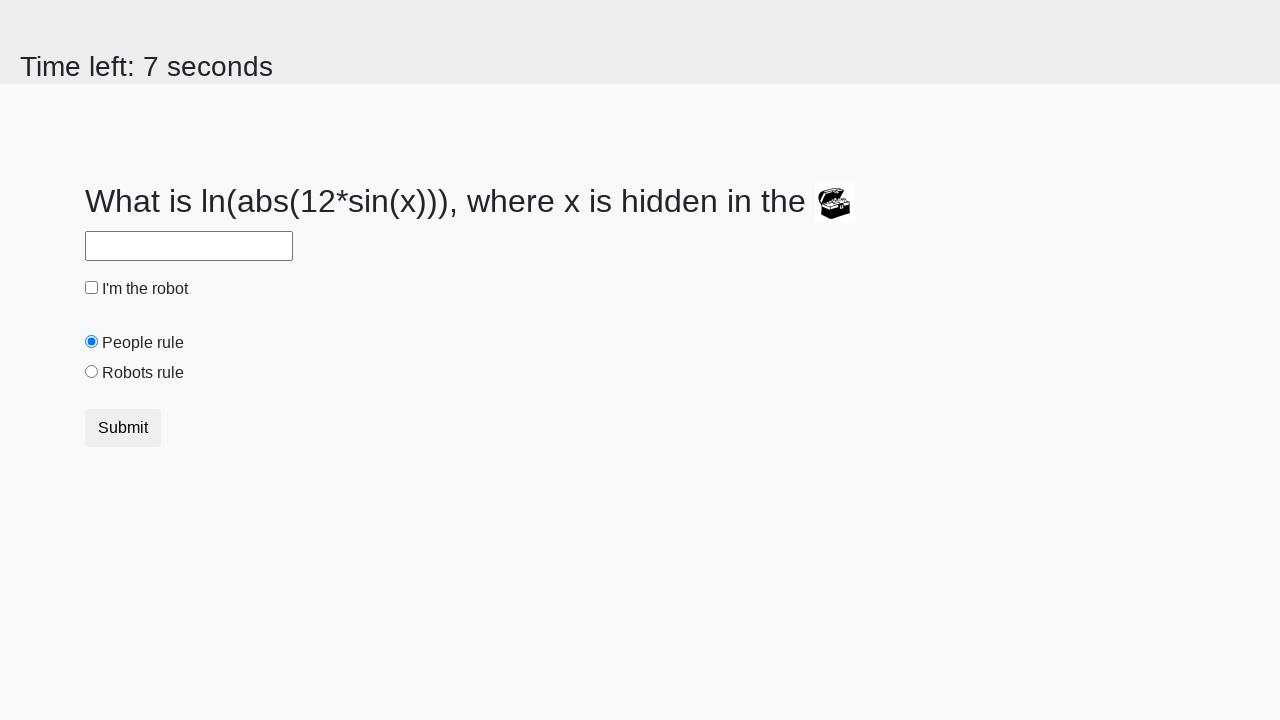